Tests the fuel cost calculator by entering distance (414), fuel efficiency (5.5), and gas price (1.8), then verifies the calculated result shows the correct fuel requirement and cost.

Starting URL: https://www.calculator.net/fuel-cost-calculator.html

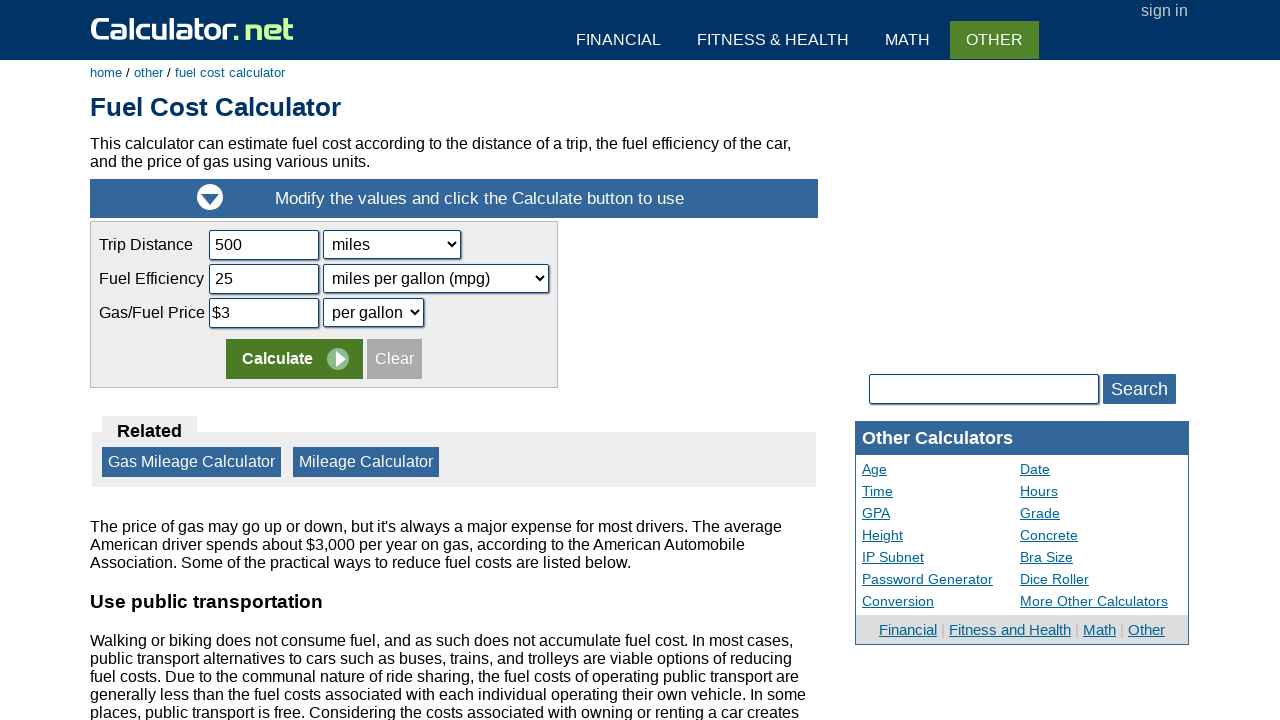

Cleared trip distance input field on input[name='tripdistance']
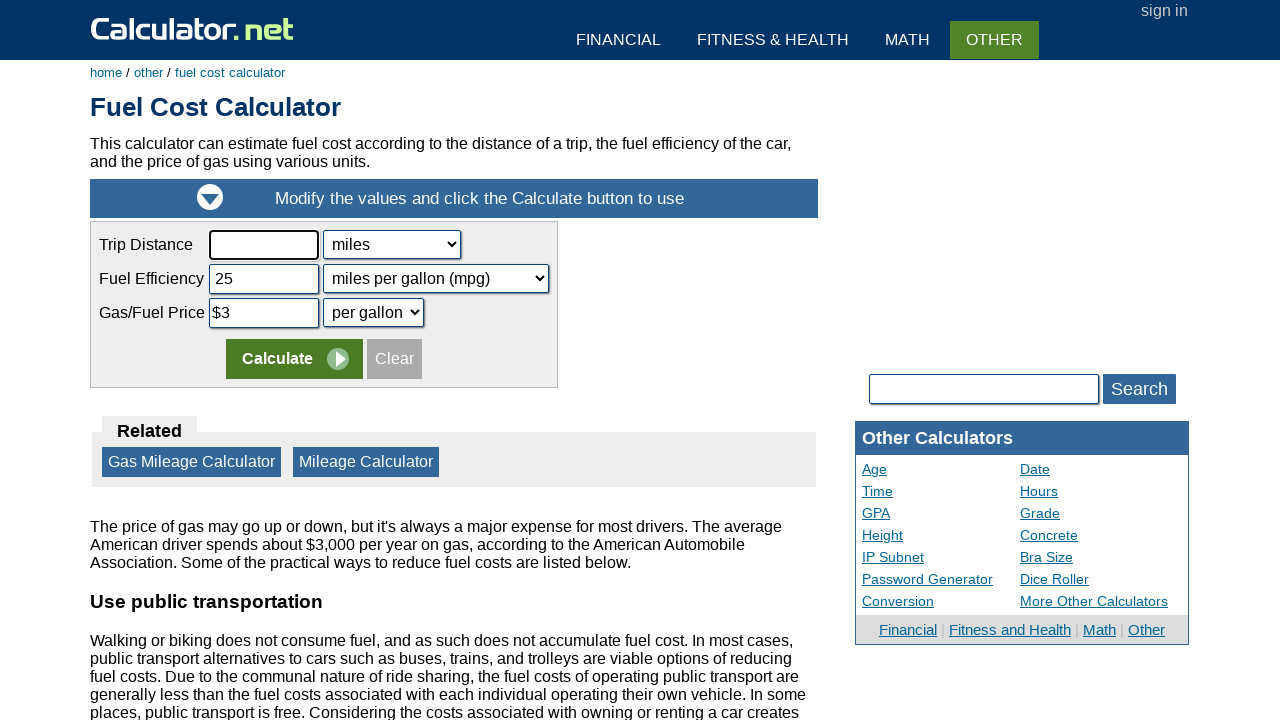

Entered trip distance value: 414 on input[name='tripdistance']
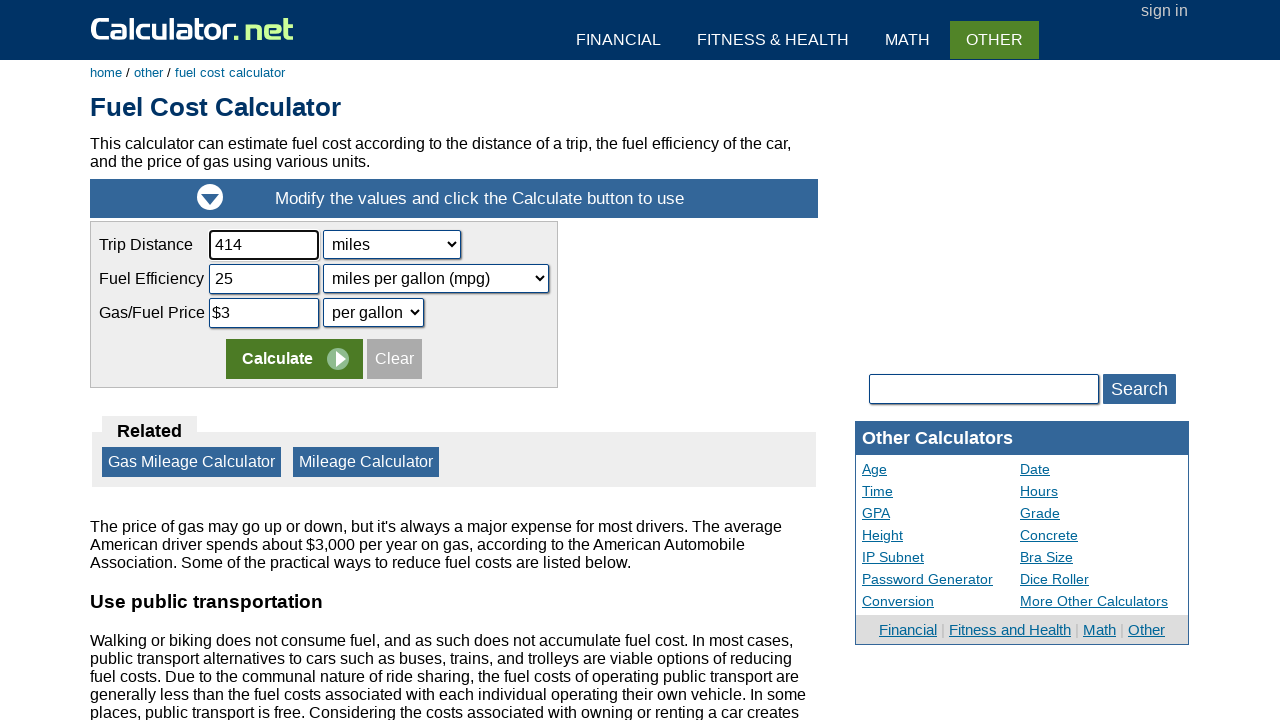

Cleared fuel efficiency input field on input[name='fuelefficiency']
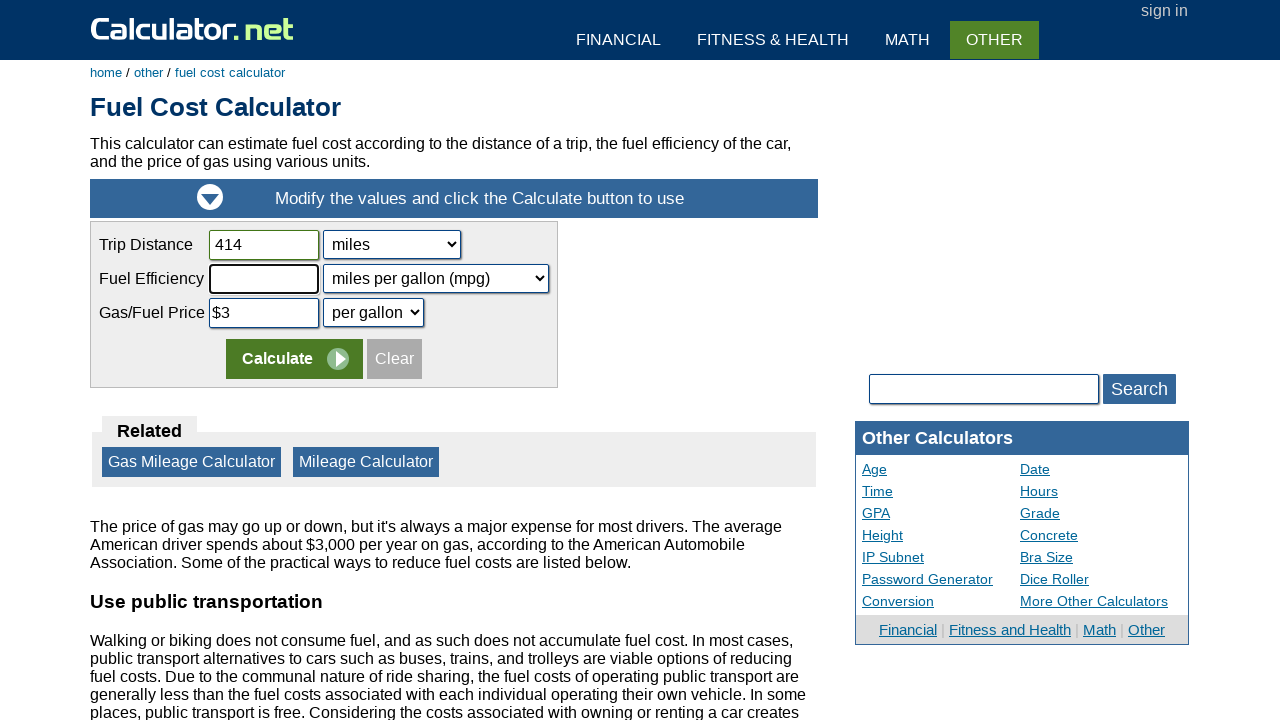

Entered fuel efficiency value: 5.5 on input[name='fuelefficiency']
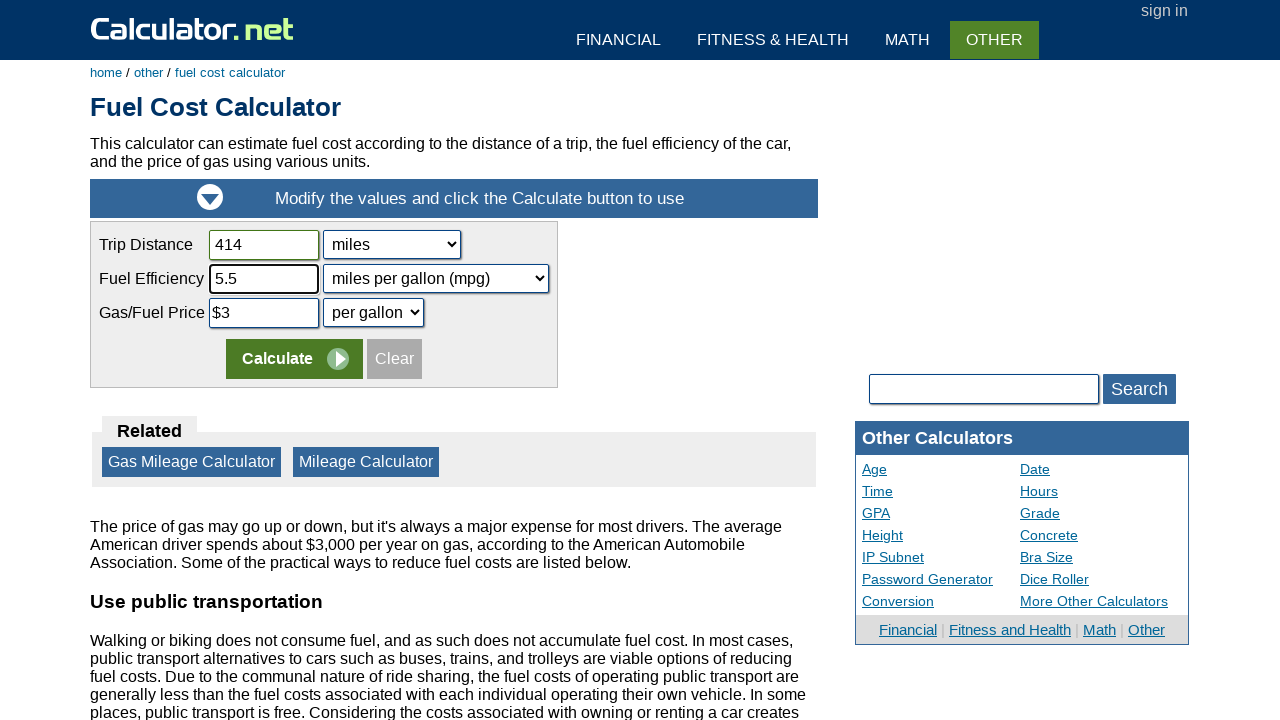

Cleared gas price input field on input[name='gasprice']
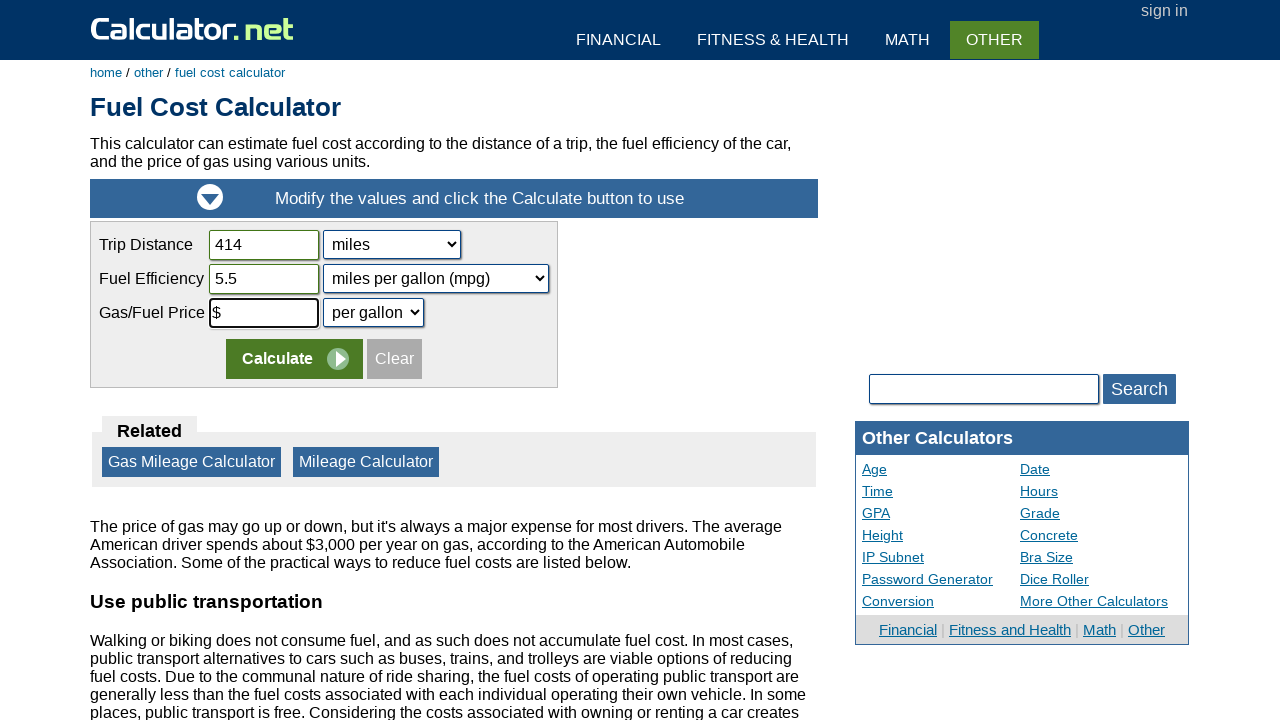

Entered gas price value: 1.8 on input[name='gasprice']
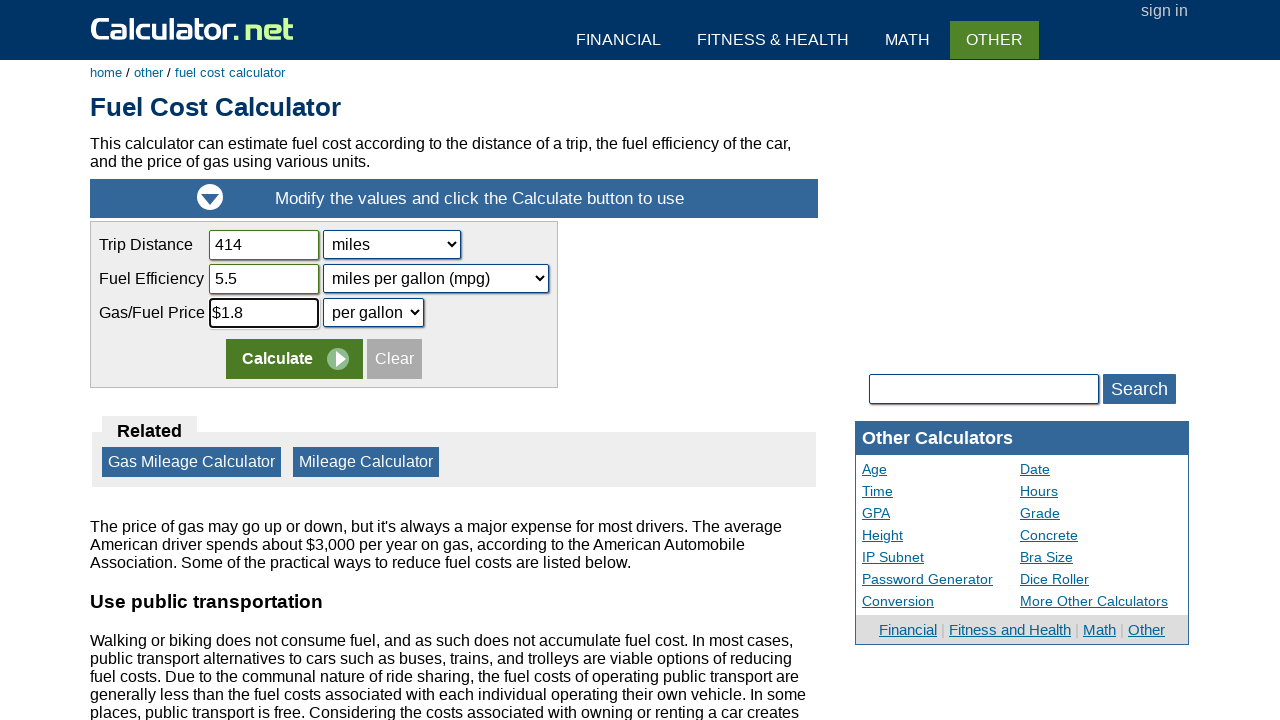

Clicked Calculate button at (294, 359) on input[value='Calculate']
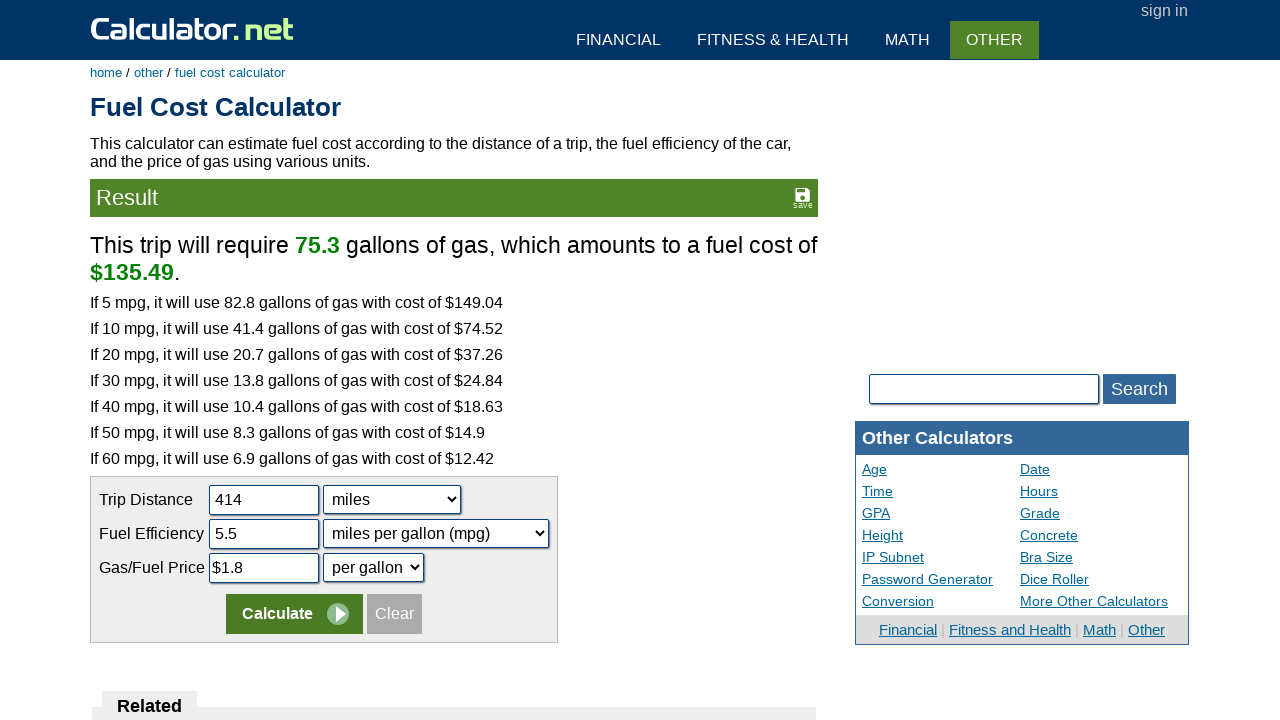

Calculation result element loaded
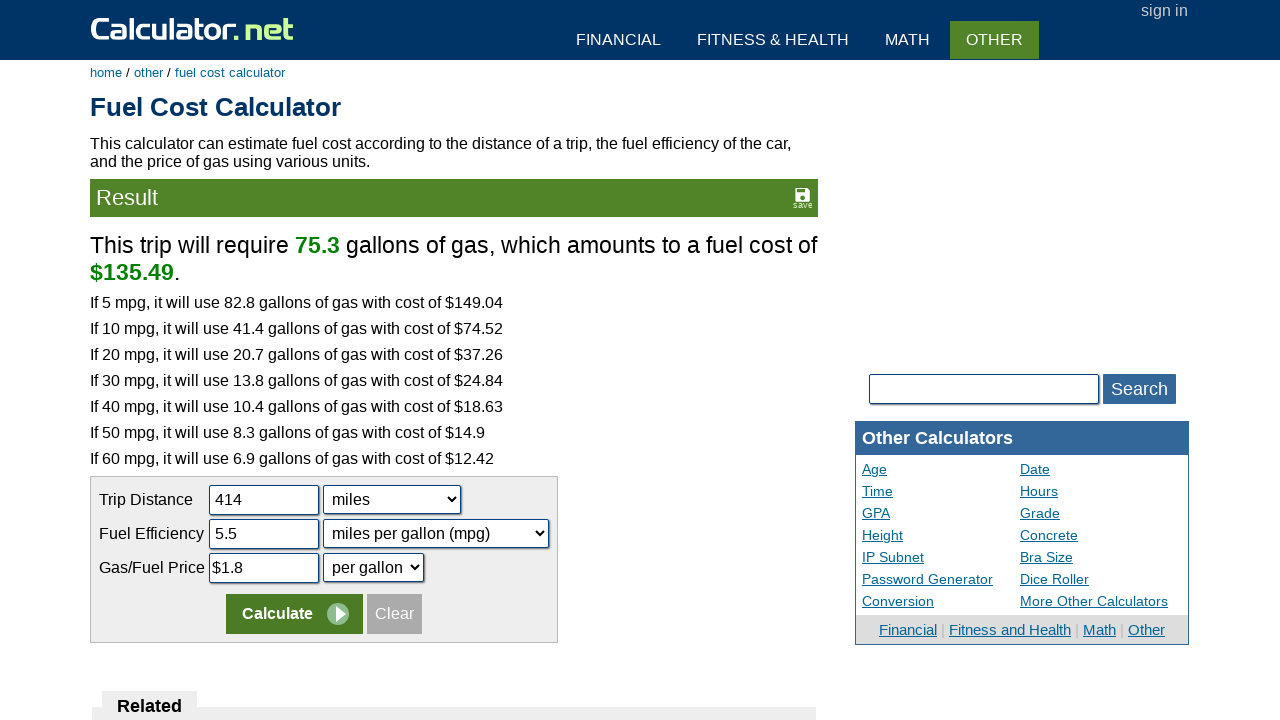

Retrieved calculation result text content
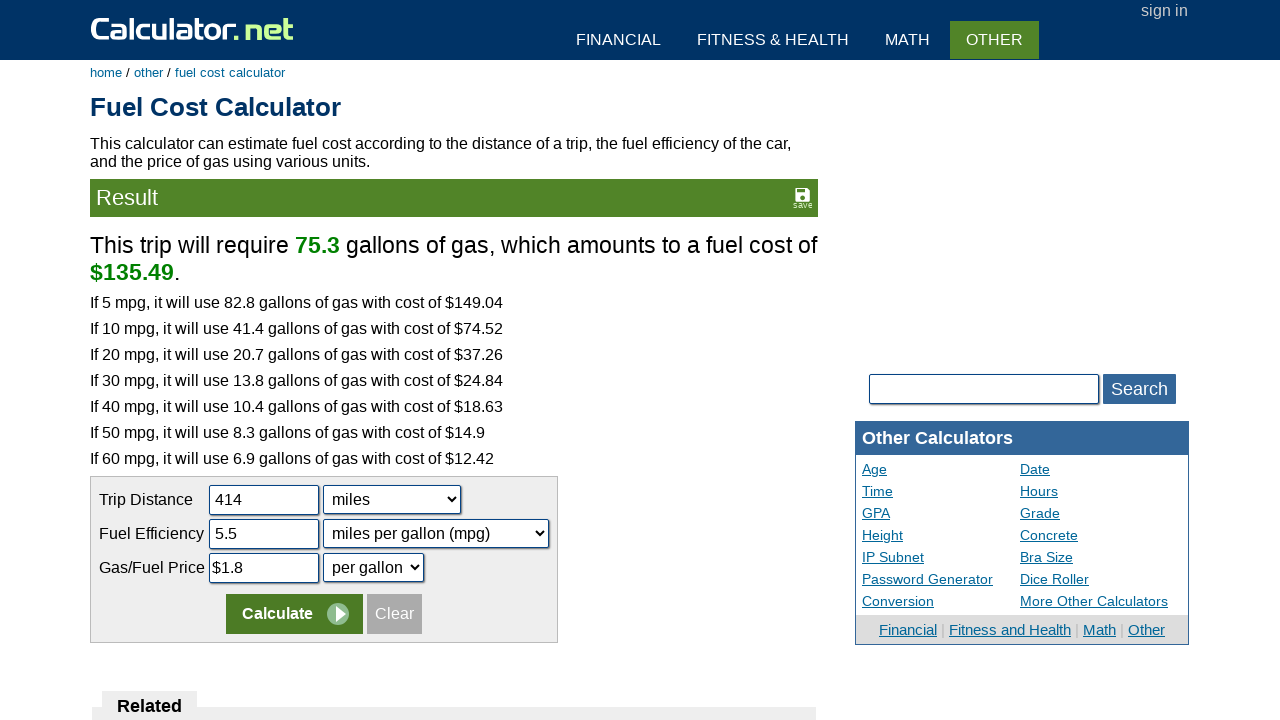

Verified result contains expected fuel requirement information
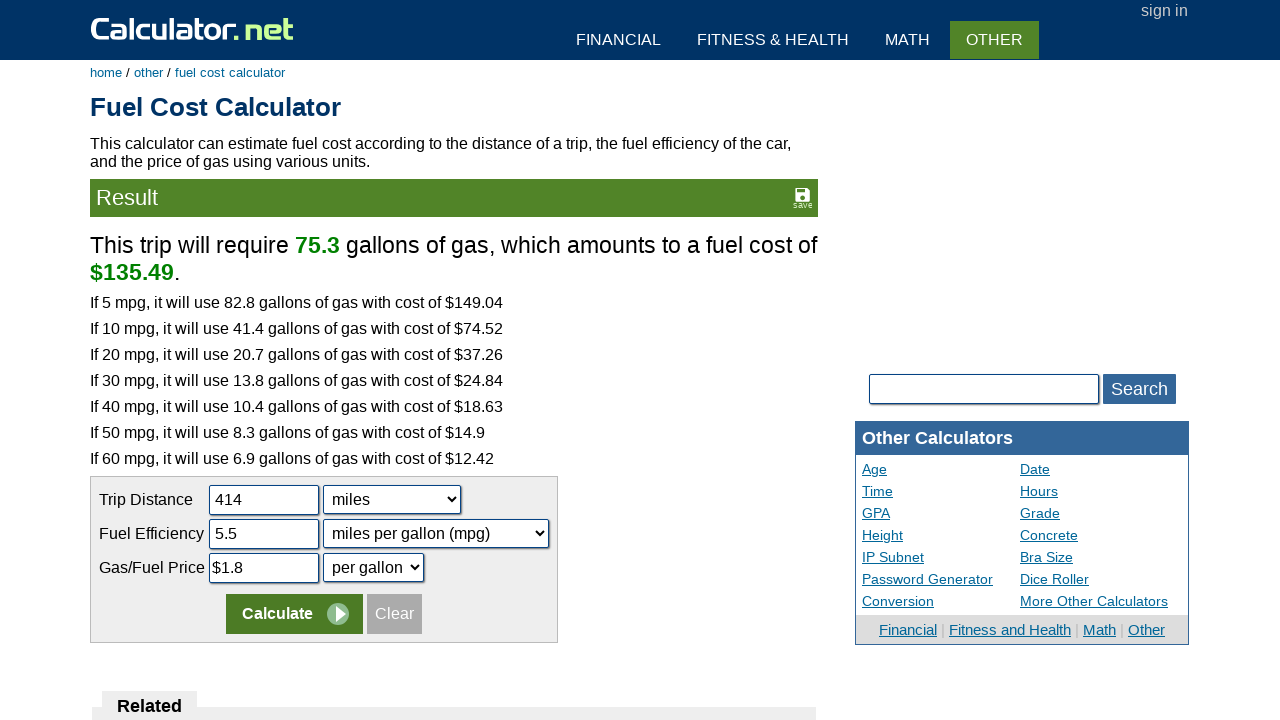

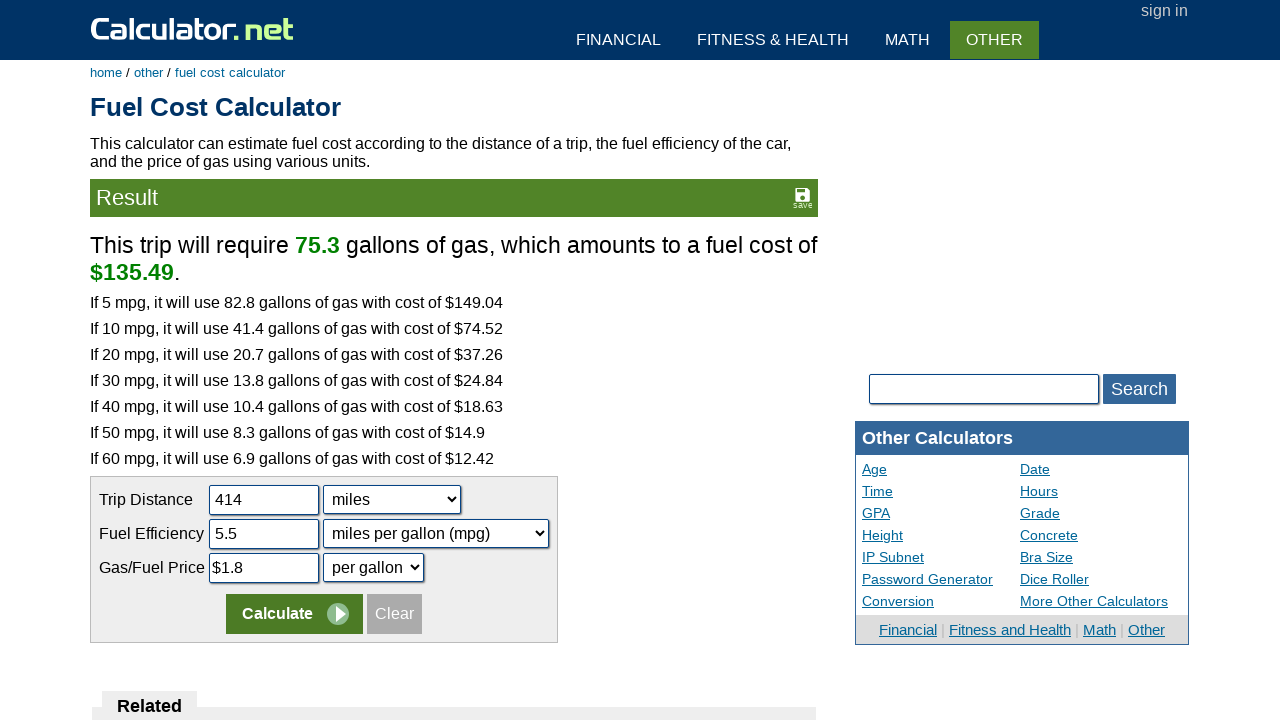